Tests percentage calculator functionality by navigating to the percent calculator page, entering values, and verifying the calculation result

Starting URL: http://www.calculator.net/

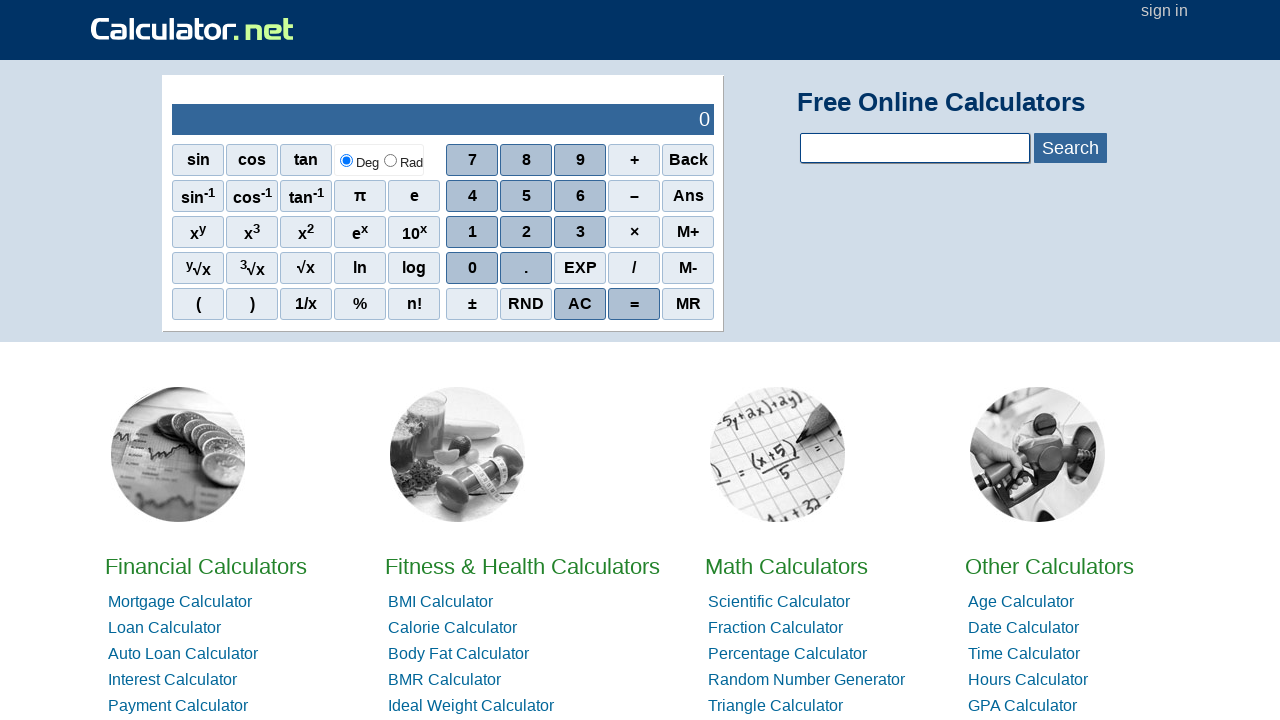

Clicked on Math Calculators at (786, 566) on xpath=//*[@id="homelistwrap"]/div[3]/div[2]/a
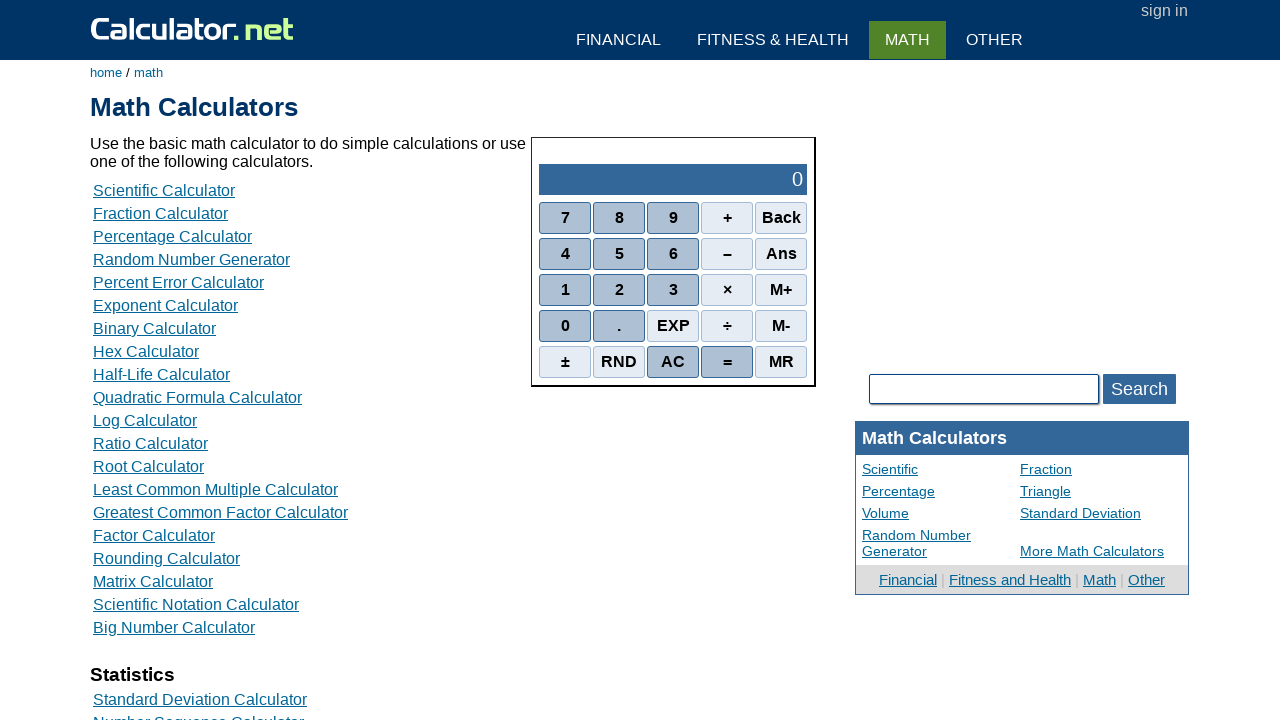

Clicked on Percent Calculators at (172, 236) on xpath=//*[@id="content"]/table[2]/tbody/tr/td/div[3]/a
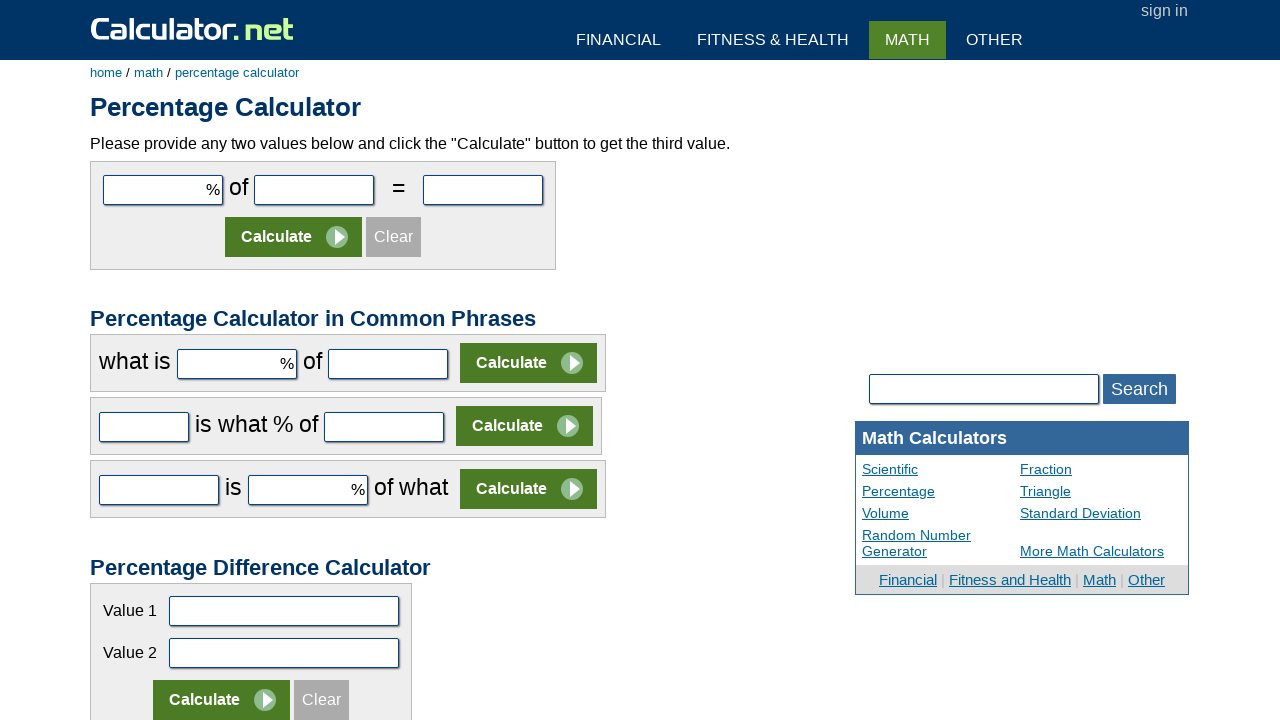

Entered value 10 in the first number field of the percent calculator on #cpar1
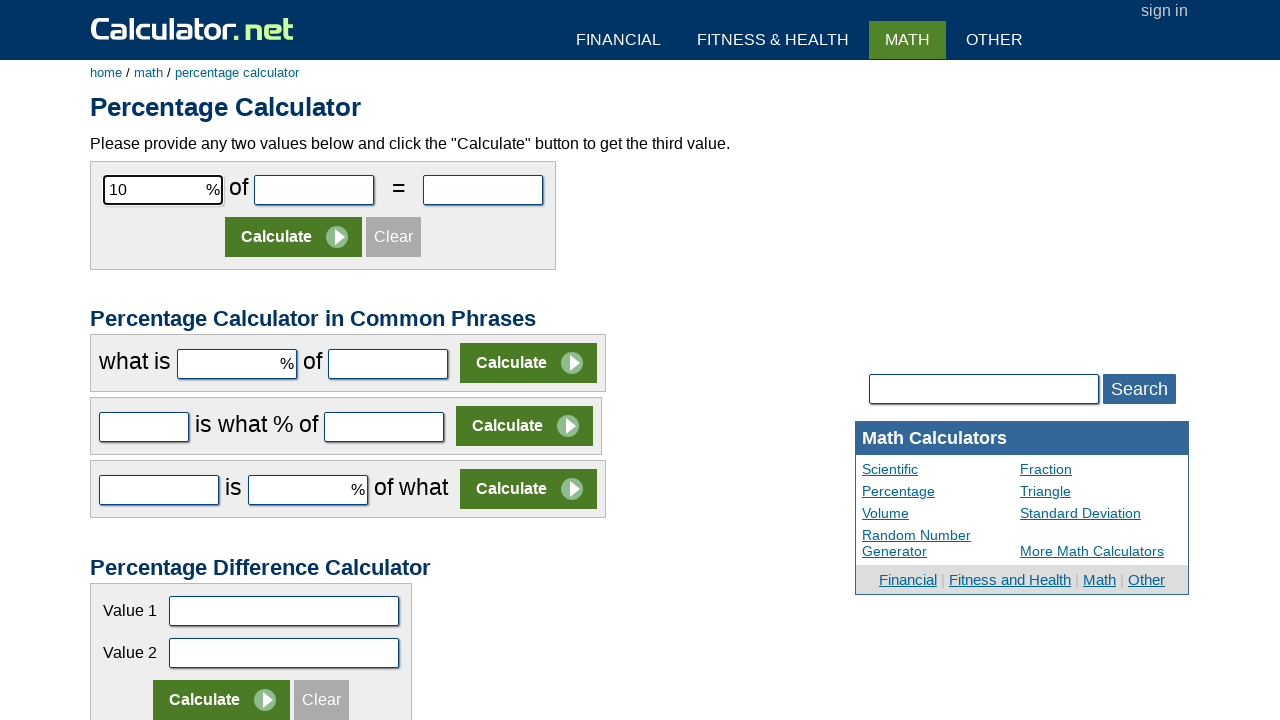

Entered value 50 in the second number field of the percent calculator on #cpar2
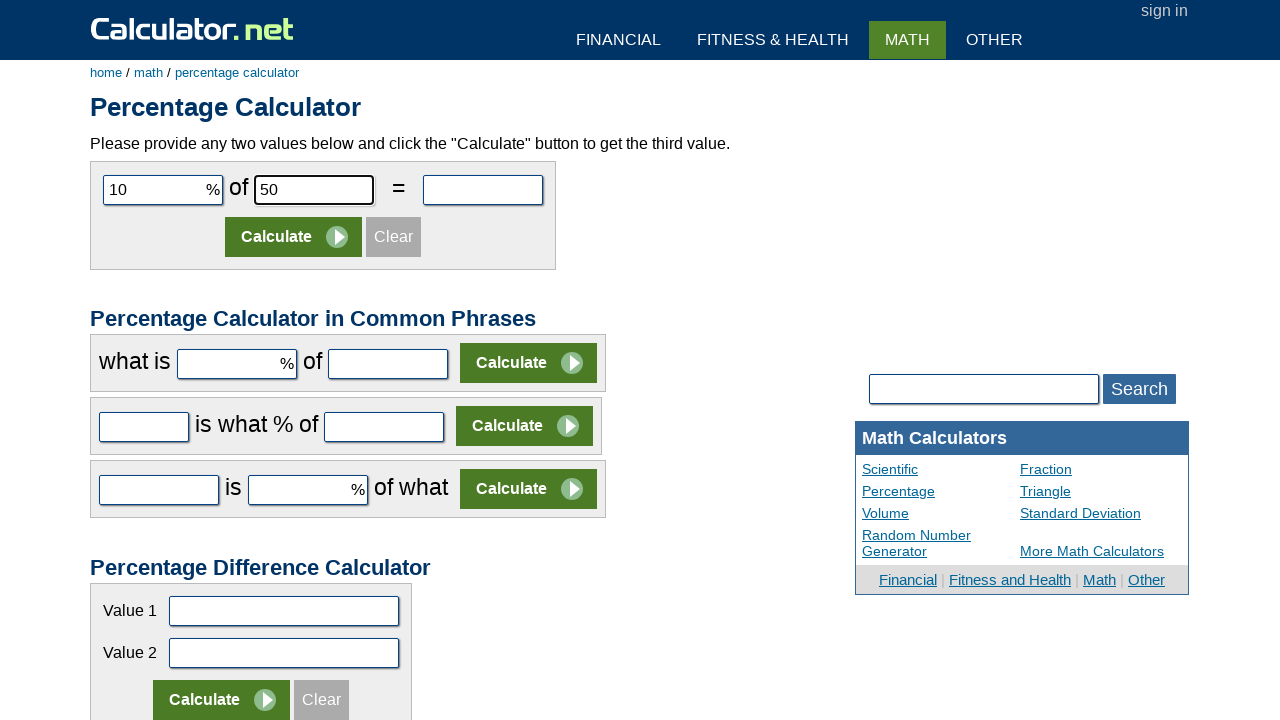

Clicked Calculate button at (294, 237) on xpath=//*[@id="content"]/form[1]/table/tbody/tr[2]/td/input[2]
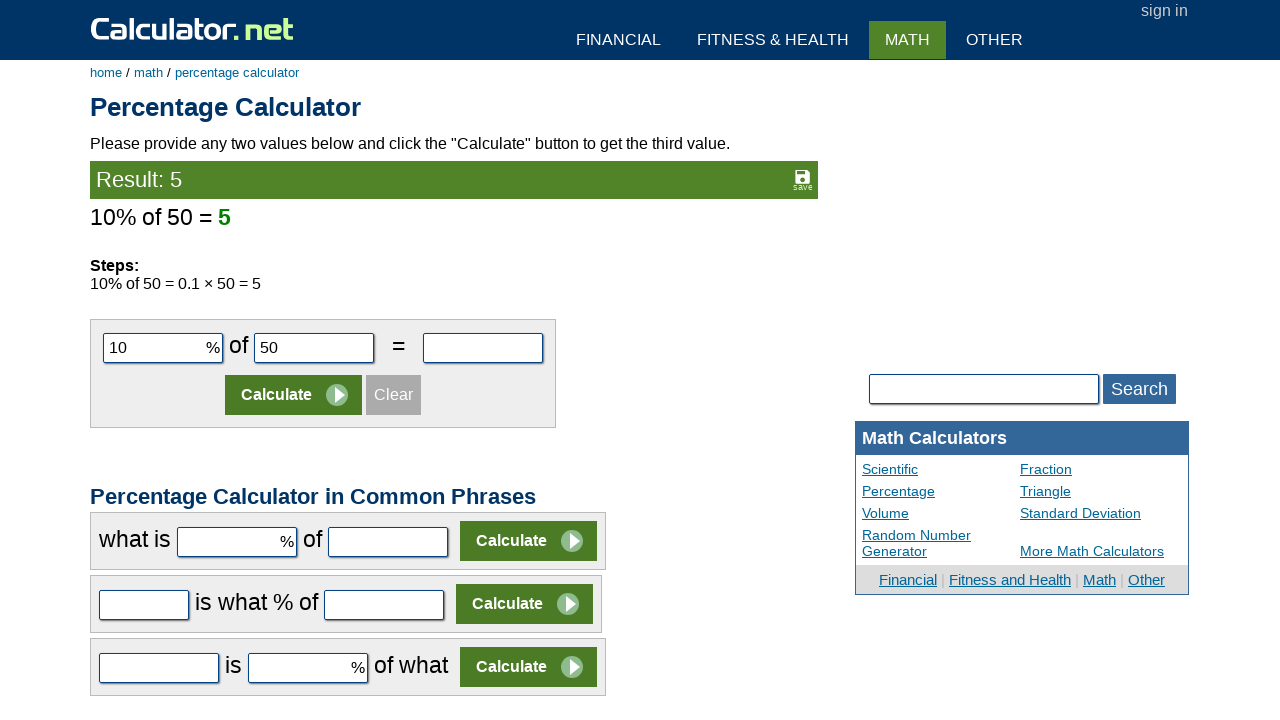

Waited for calculation result to appear
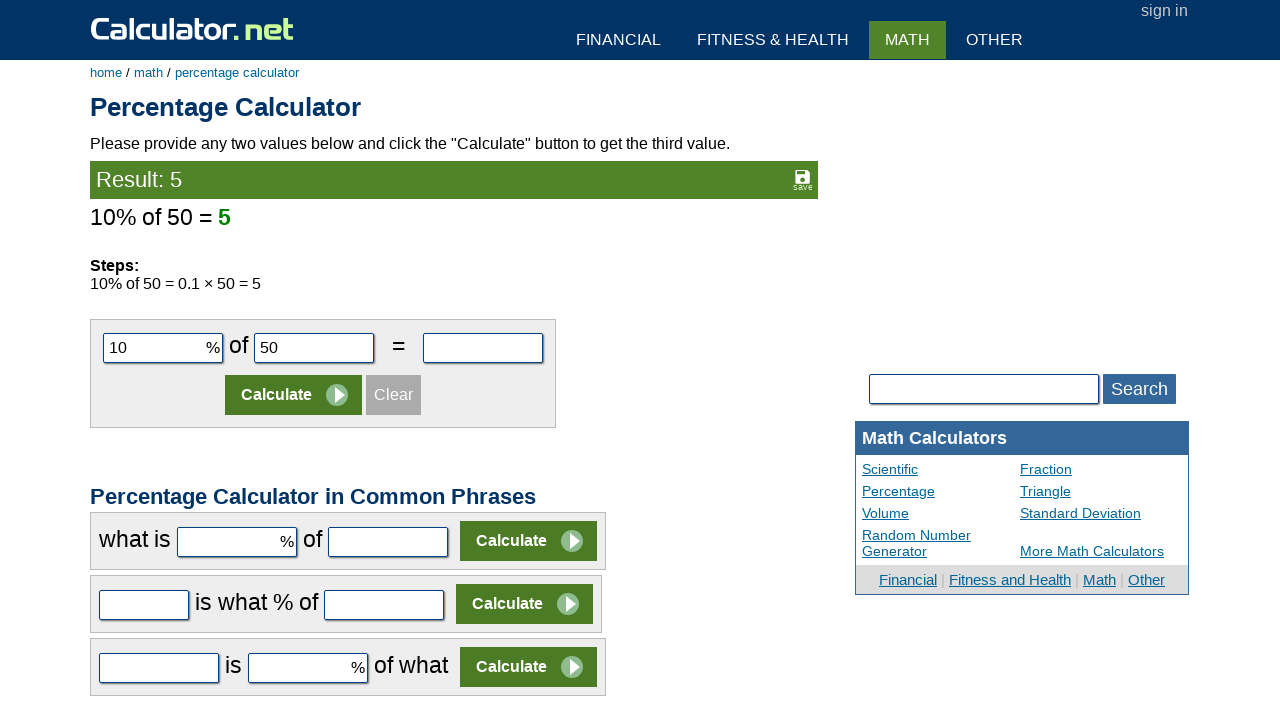

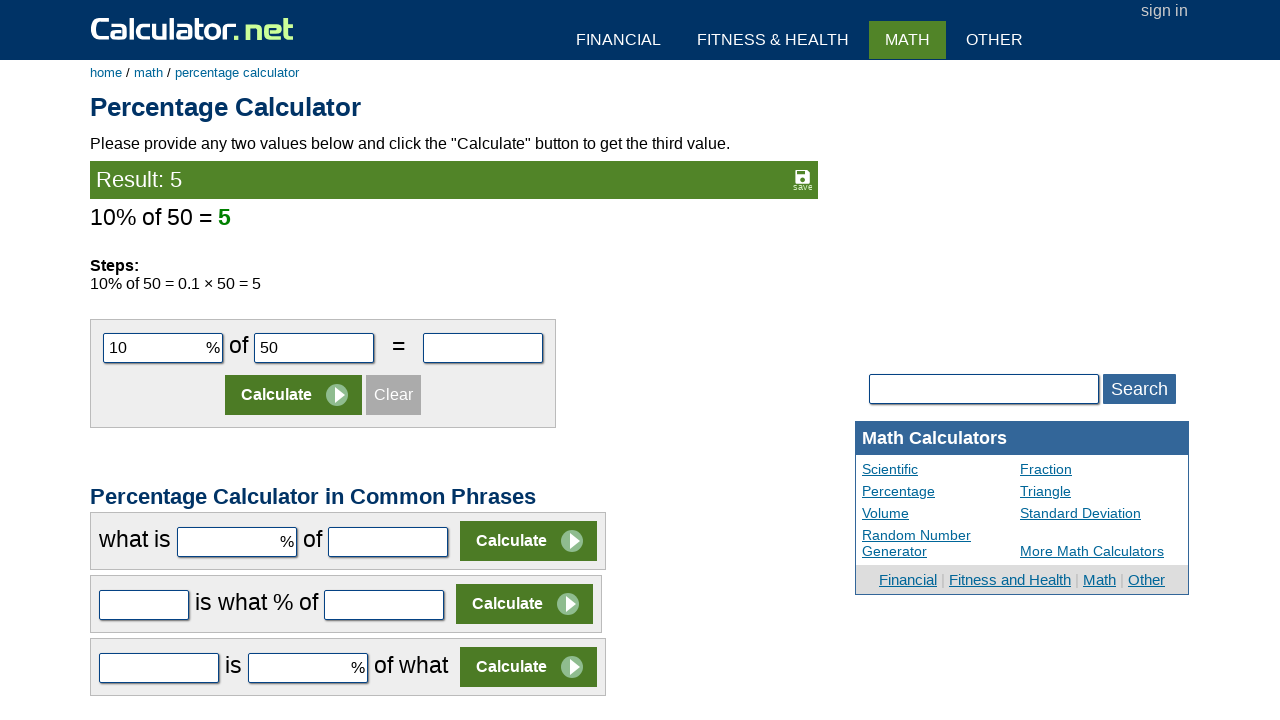